Tests datalist functionality by clicking on the input and selecting an option

Starting URL: https://bonigarcia.dev/selenium-webdriver-java/web-form.html

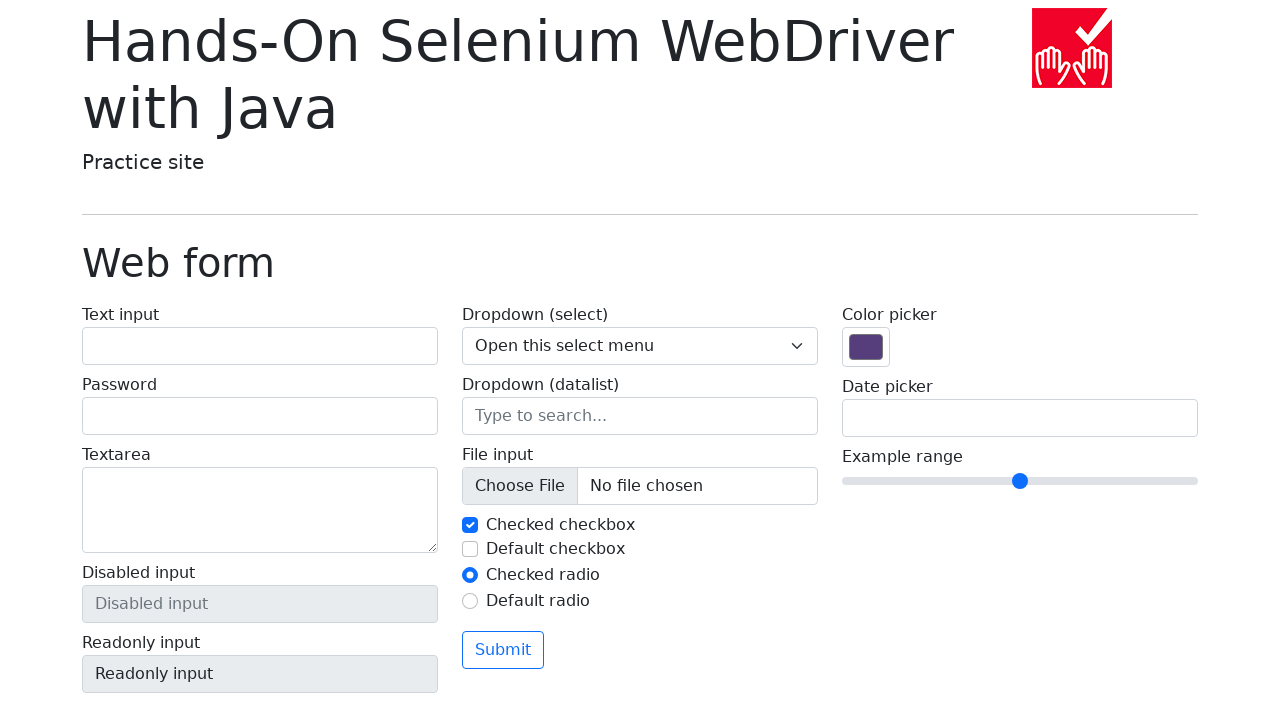

Clicked on the datalist input field at (640, 416) on input[name='my-datalist']
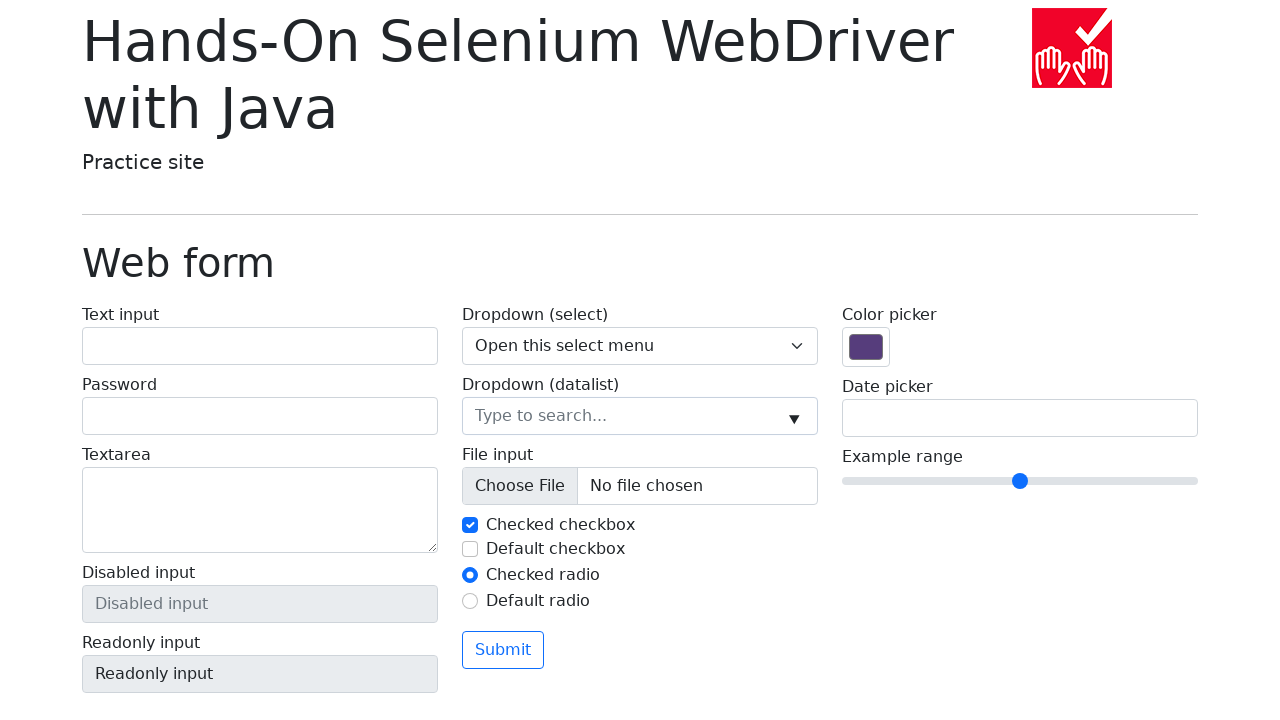

Filled datalist input with 'New York' on input[name='my-datalist']
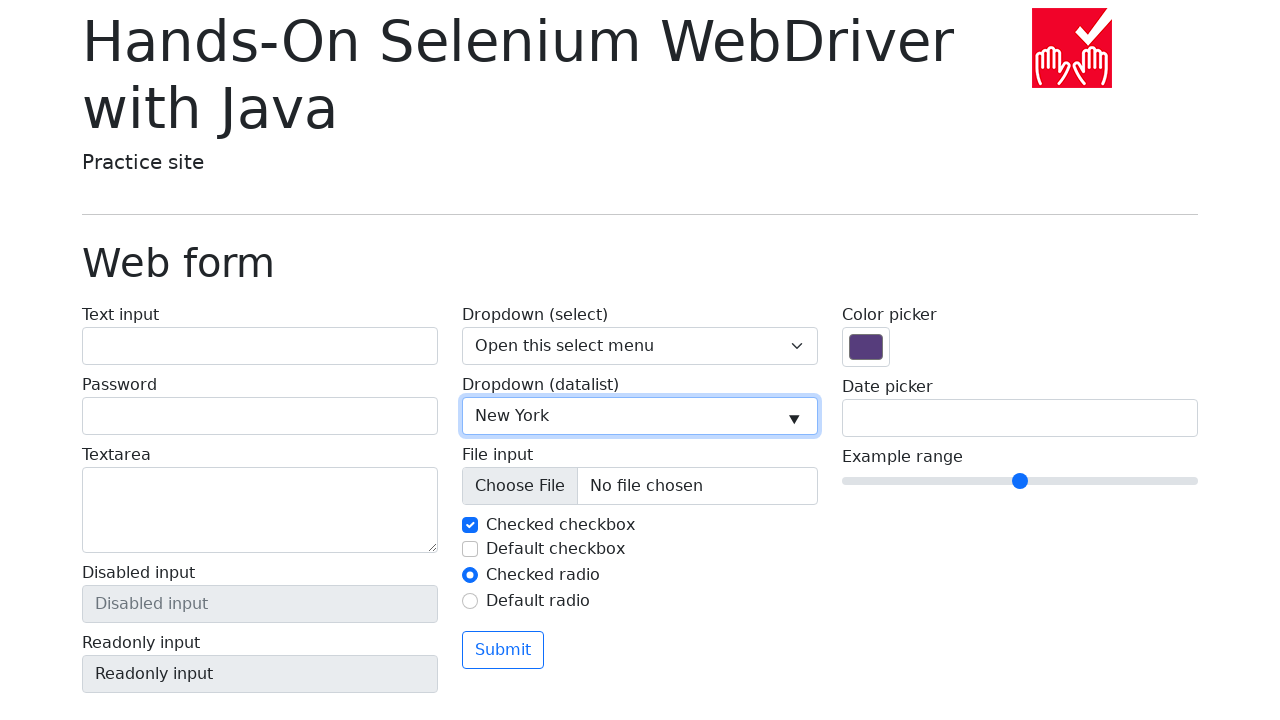

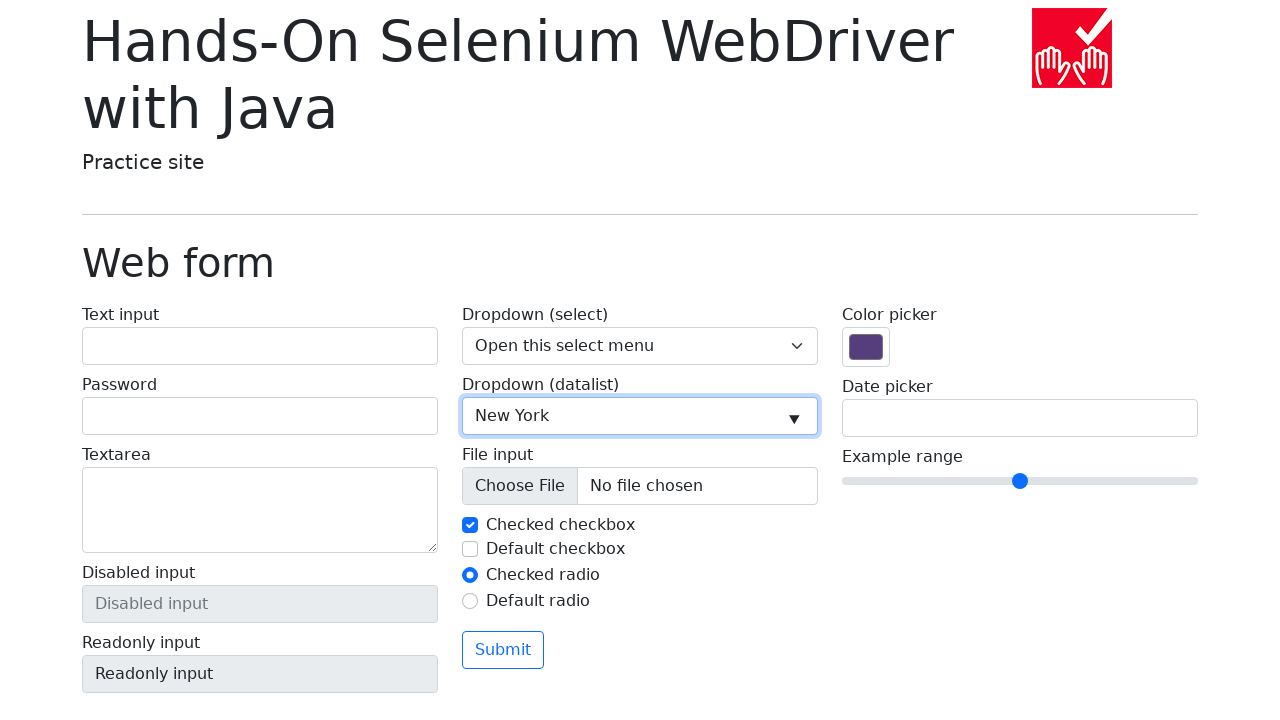